Navigates to GitHub's Playwright topic page and verifies that repository cards are displayed on the page.

Starting URL: https://github.com/topics/playwright

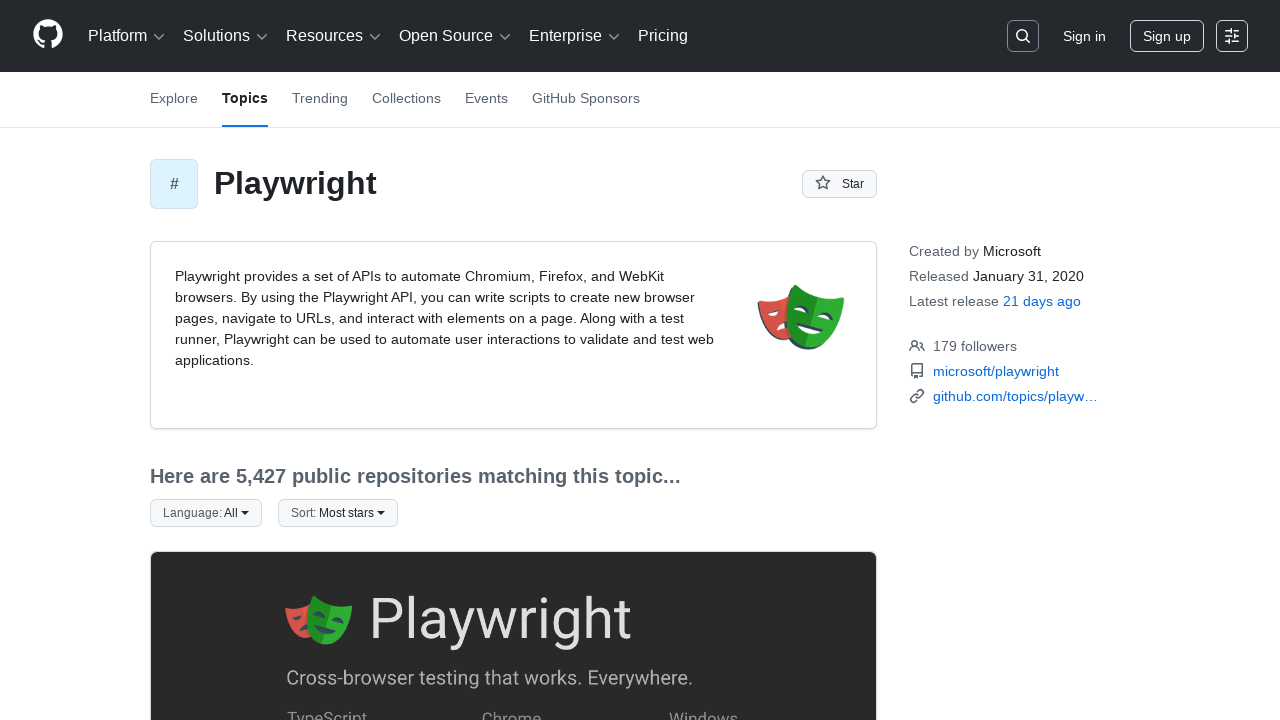

Set viewport size to 800x600
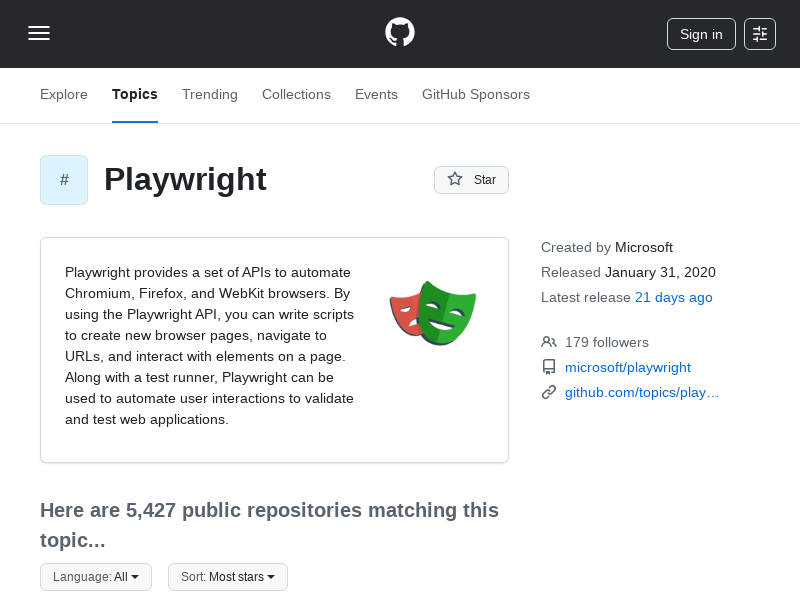

Repository cards loaded on GitHub Playwright topics page
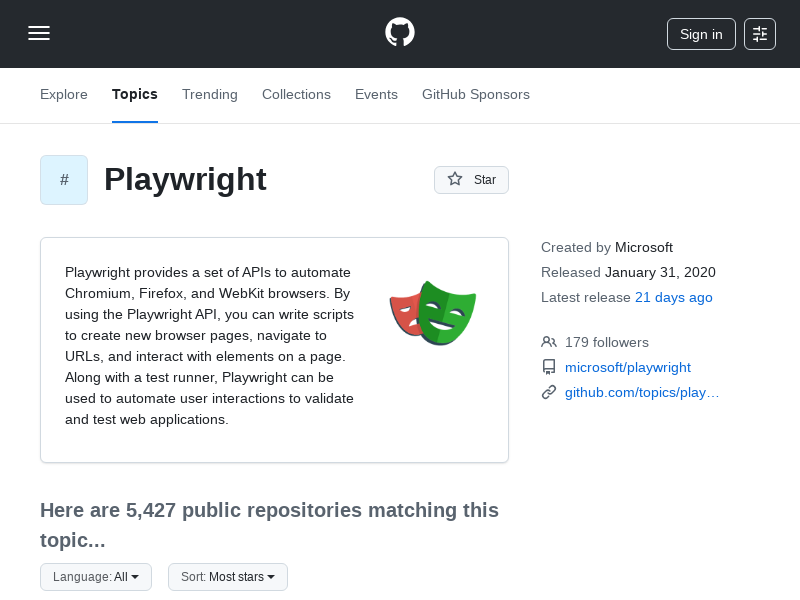

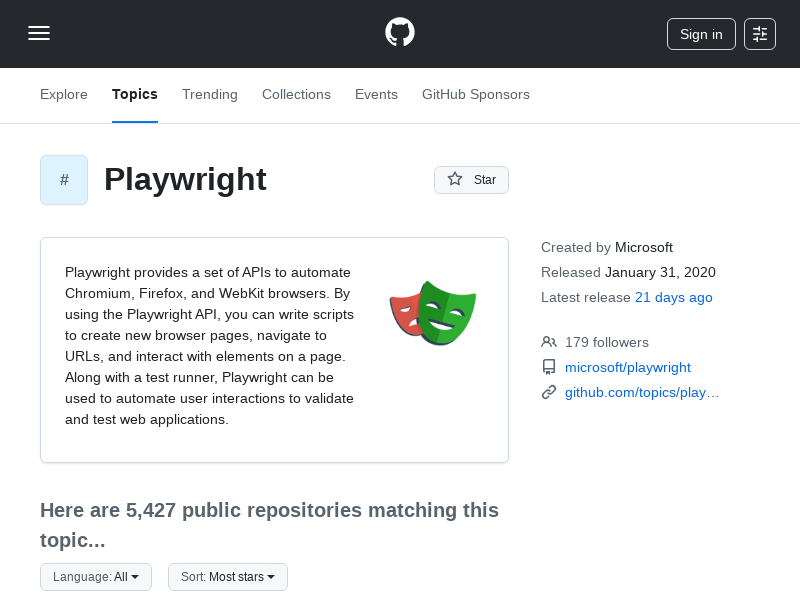